Tests double-click functionality on W3Schools by switching to an iframe, clearing and filling an input field, then double-clicking a button to copy text

Starting URL: https://www.w3schools.com/tags/tryit.asp?filename=tryhtml5_ev_ondblclick3

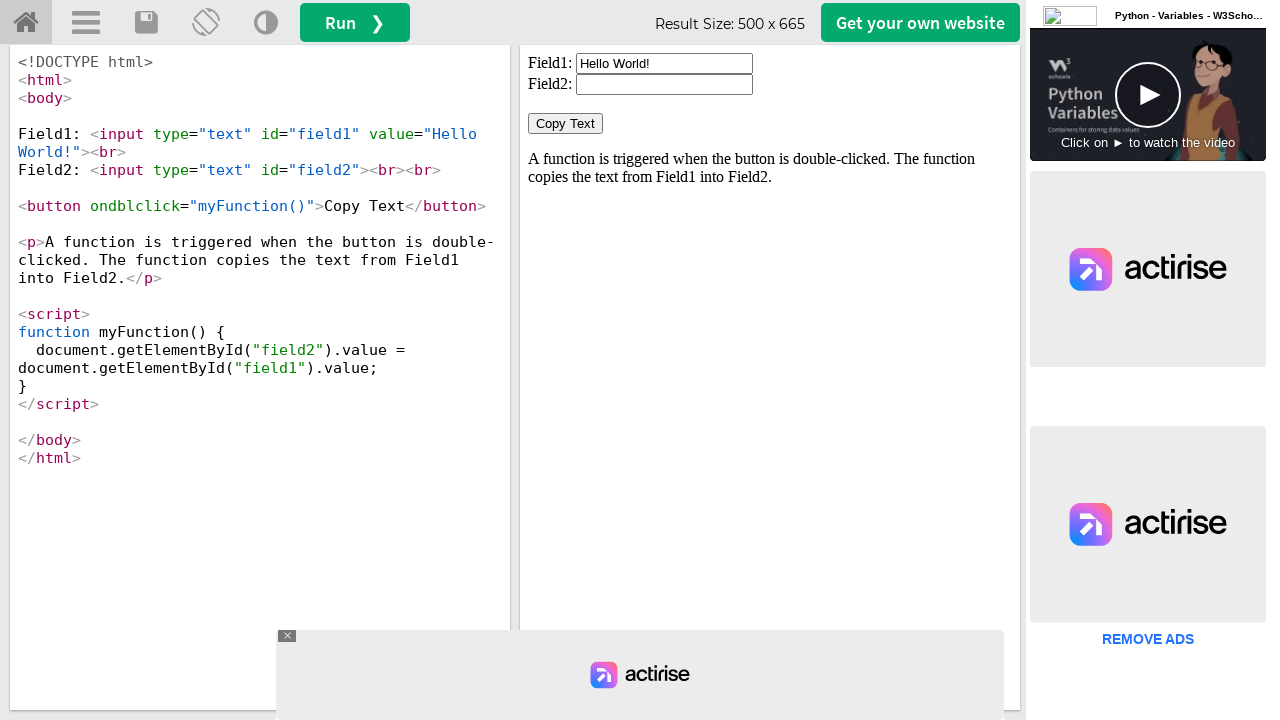

Located iframe with id 'iframeResult'
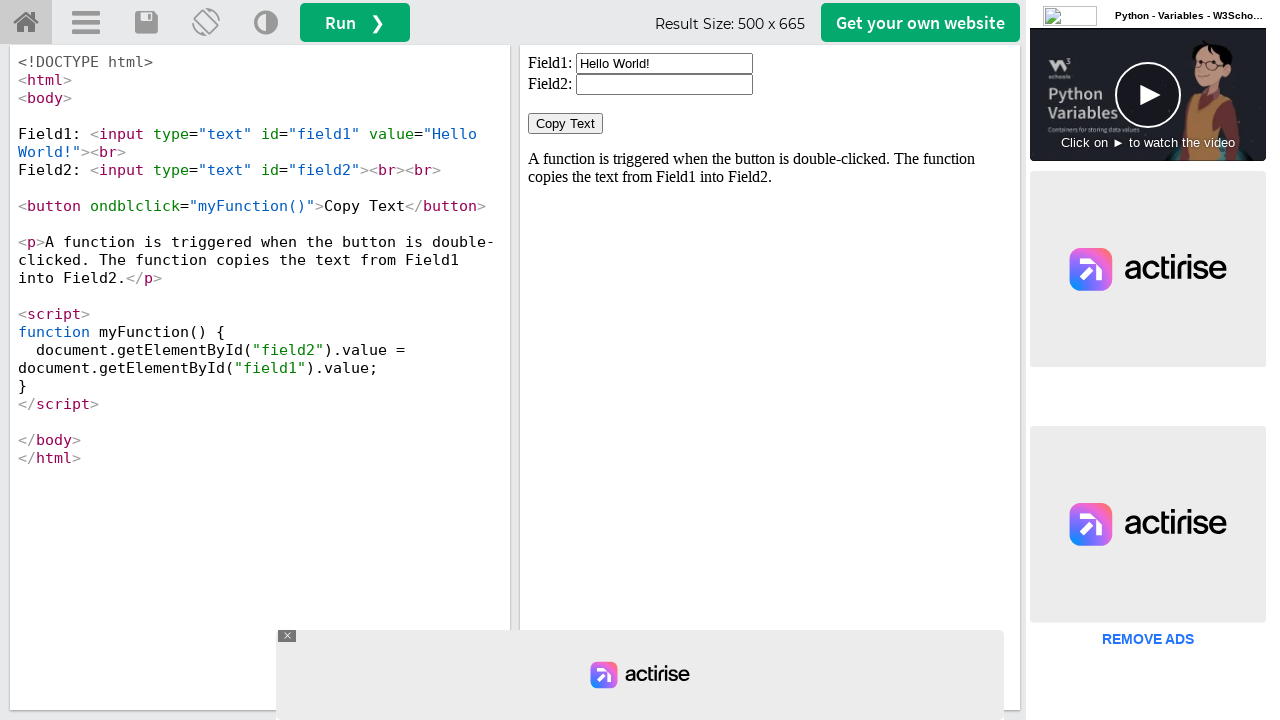

Located input field with id 'field1'
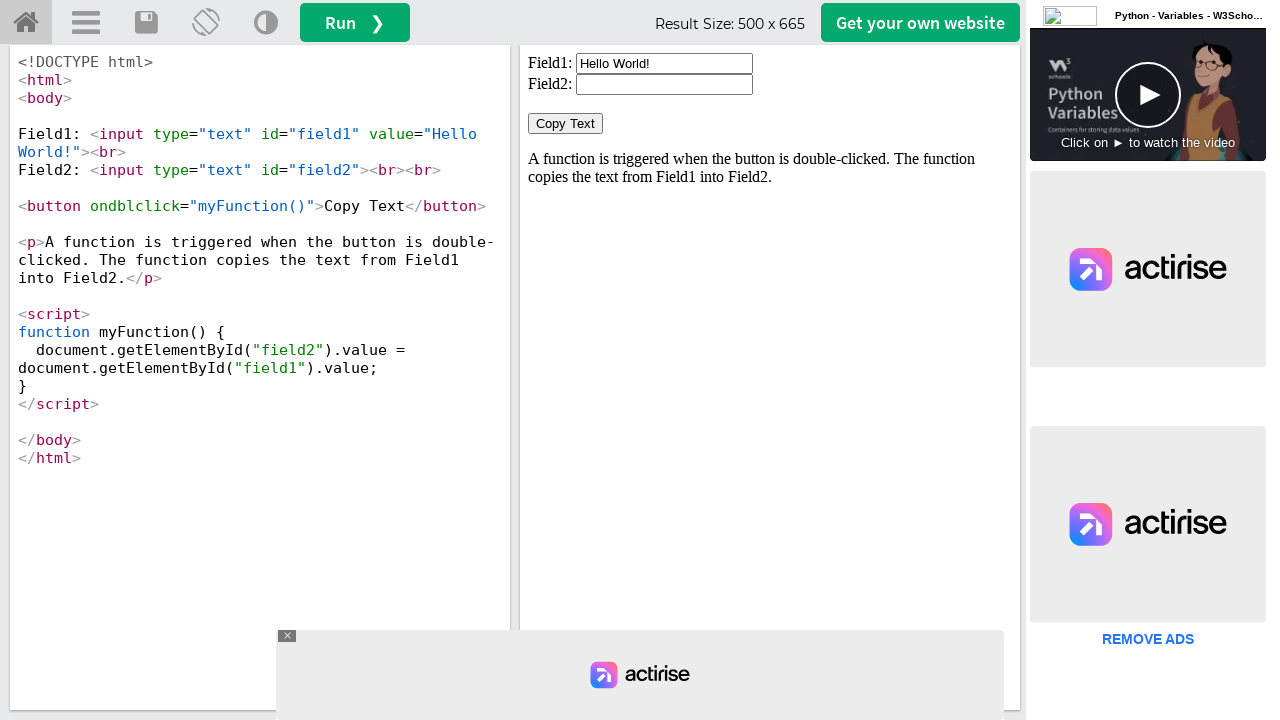

Cleared the input field on #iframeResult >> internal:control=enter-frame >> xpath=//input[@id='field1']
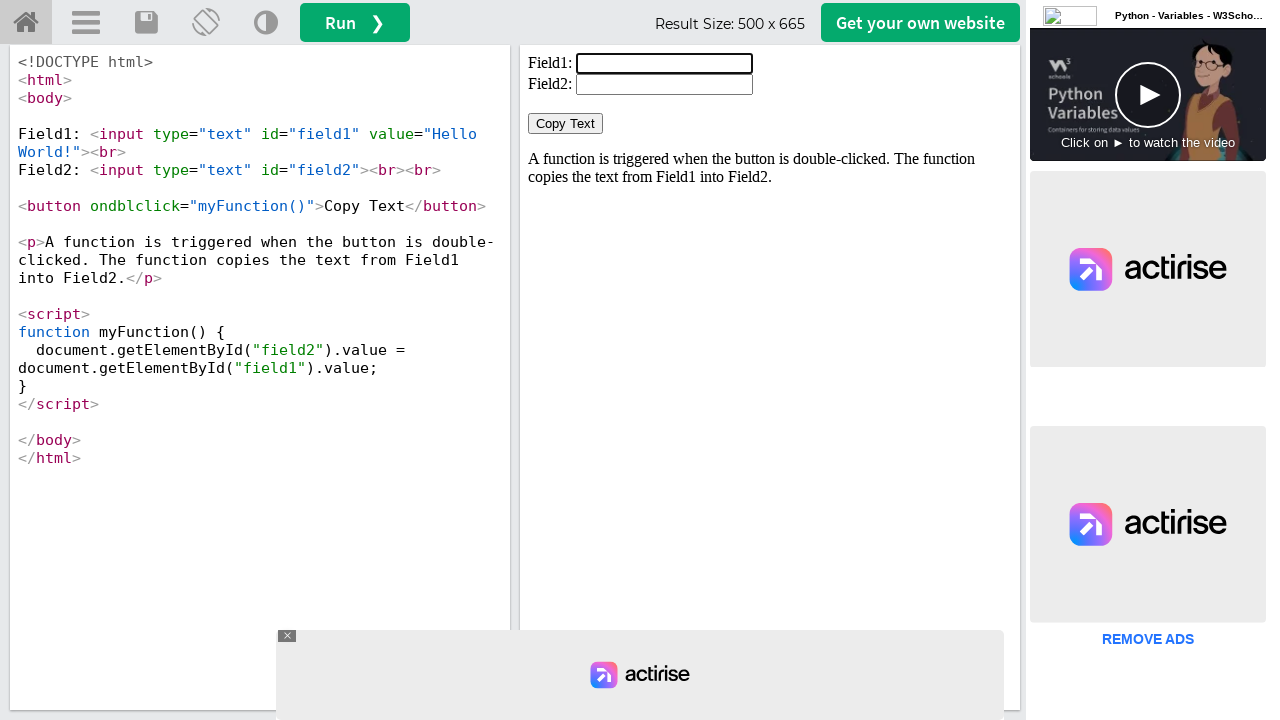

Filled input field with text 'i m neha' on #iframeResult >> internal:control=enter-frame >> xpath=//input[@id='field1']
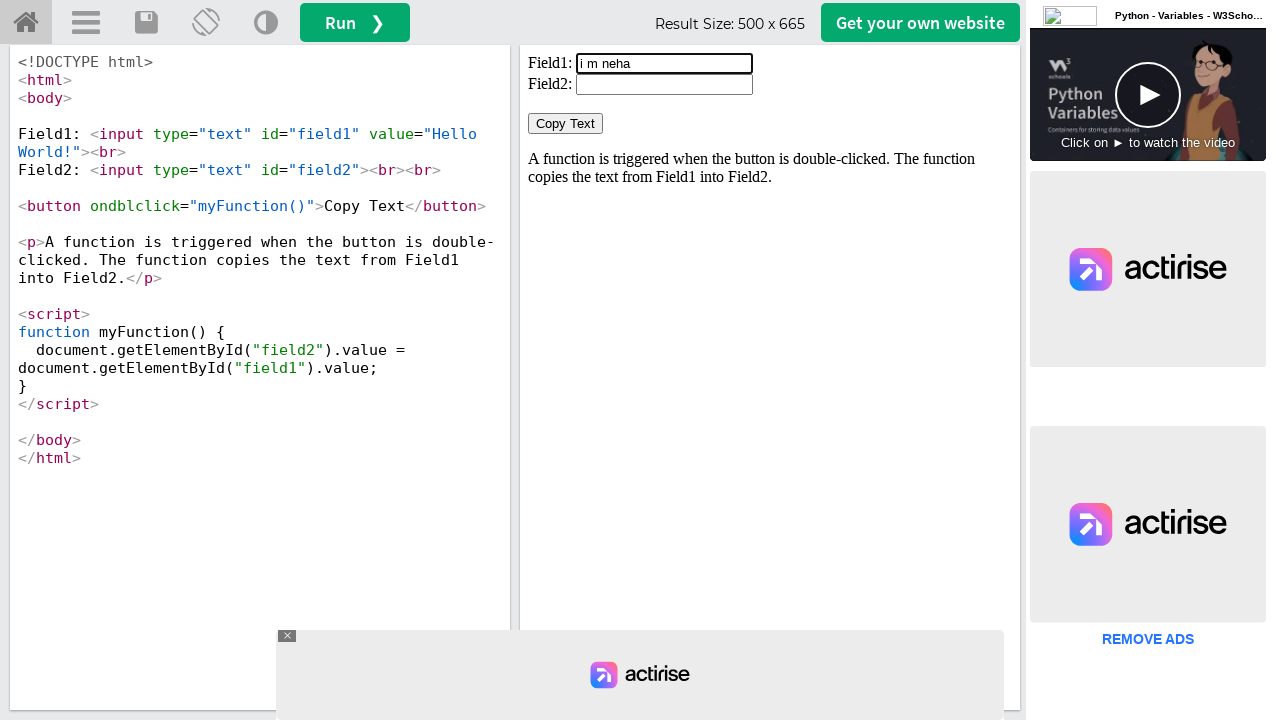

Located 'Copy Text' button
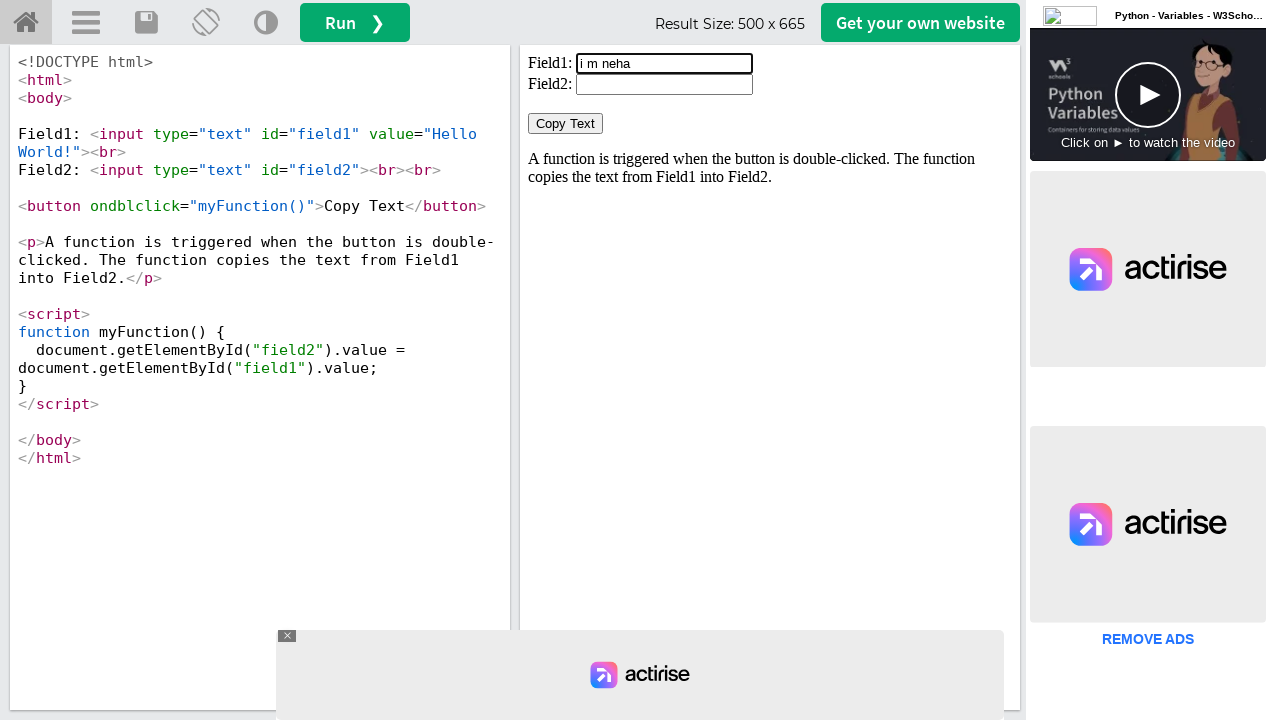

Double-clicked 'Copy Text' button to copy text from input field at (566, 124) on #iframeResult >> internal:control=enter-frame >> xpath=//button[text()='Copy Tex
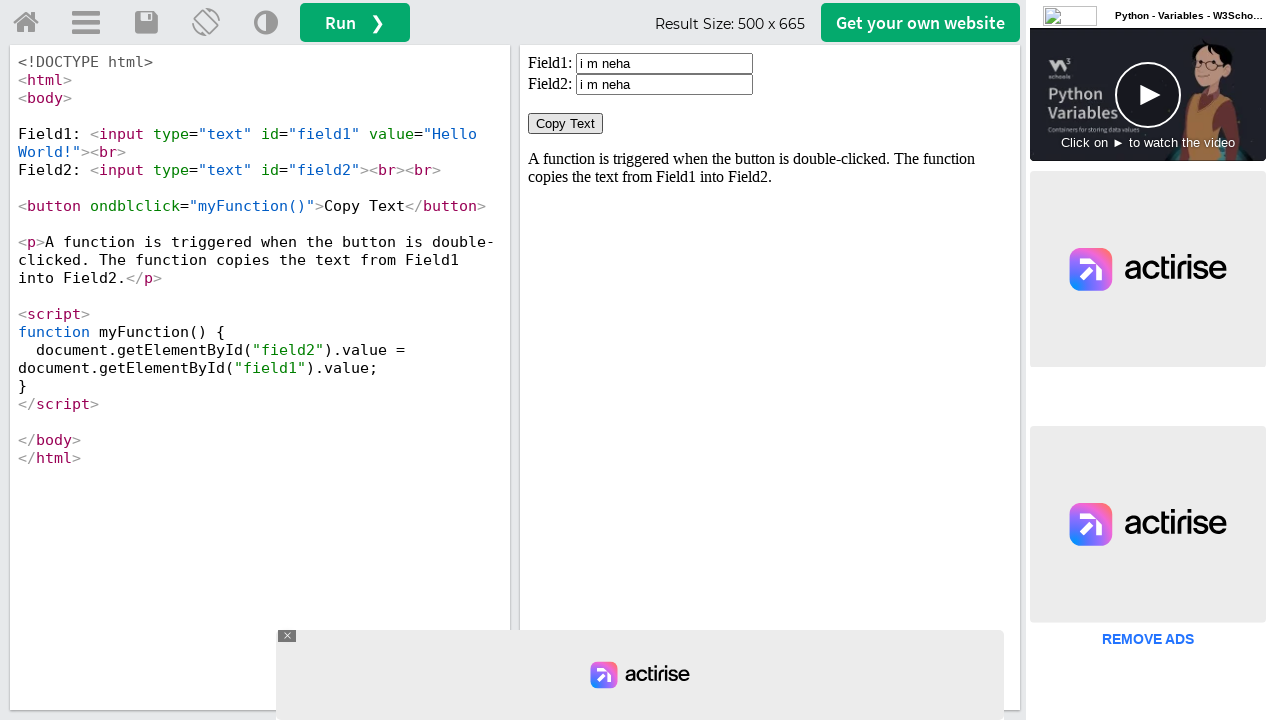

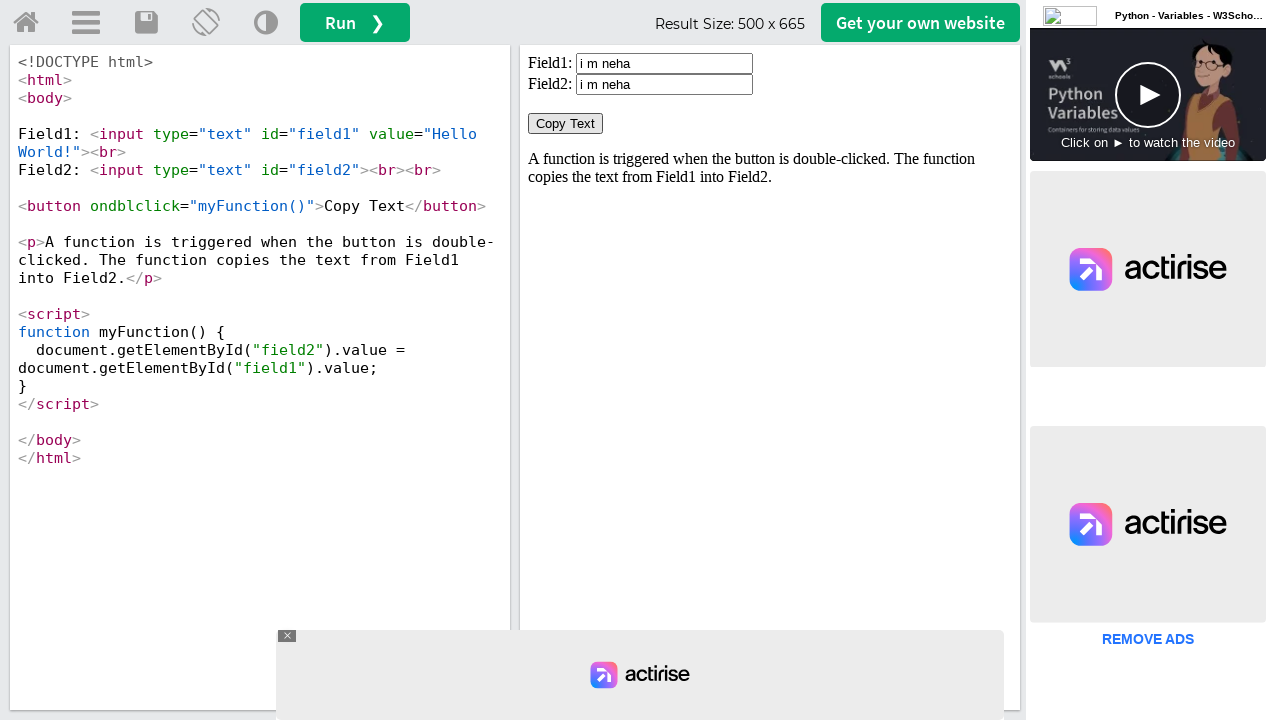